Verifies the Docker website loads correctly by checking the page title

Starting URL: https://www.docker.com

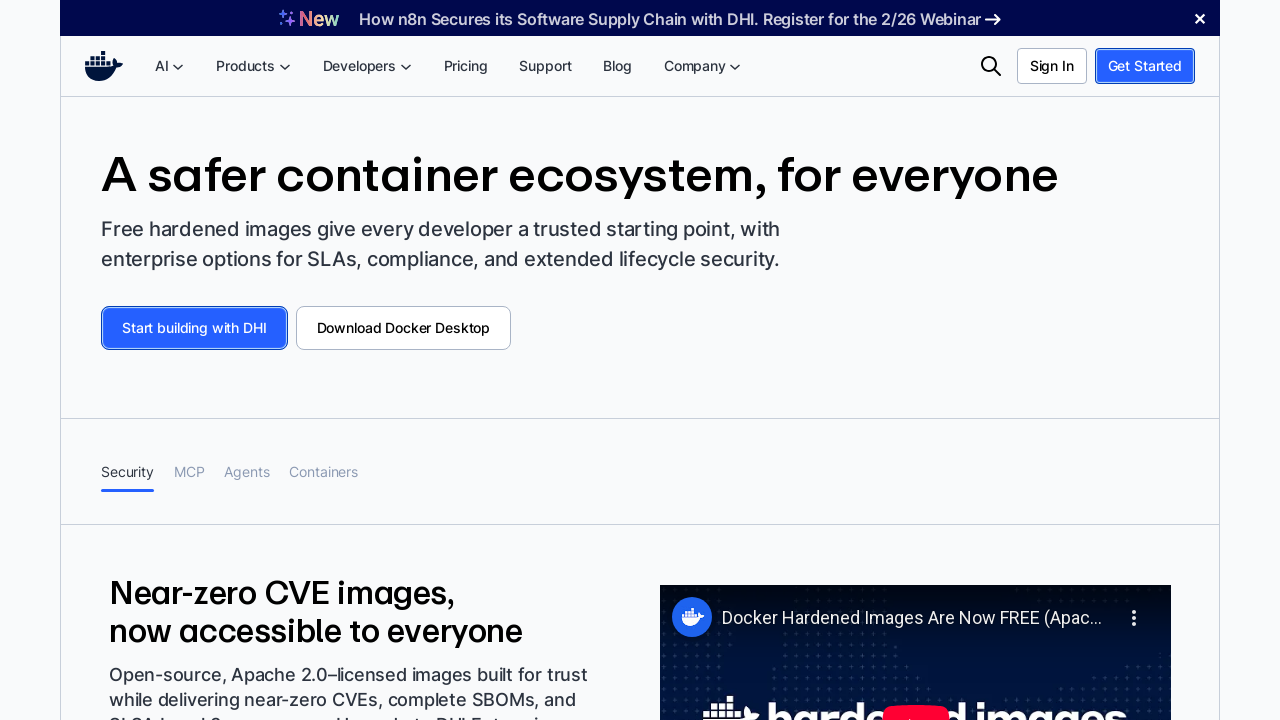

Waited for page to reach domcontentloaded state
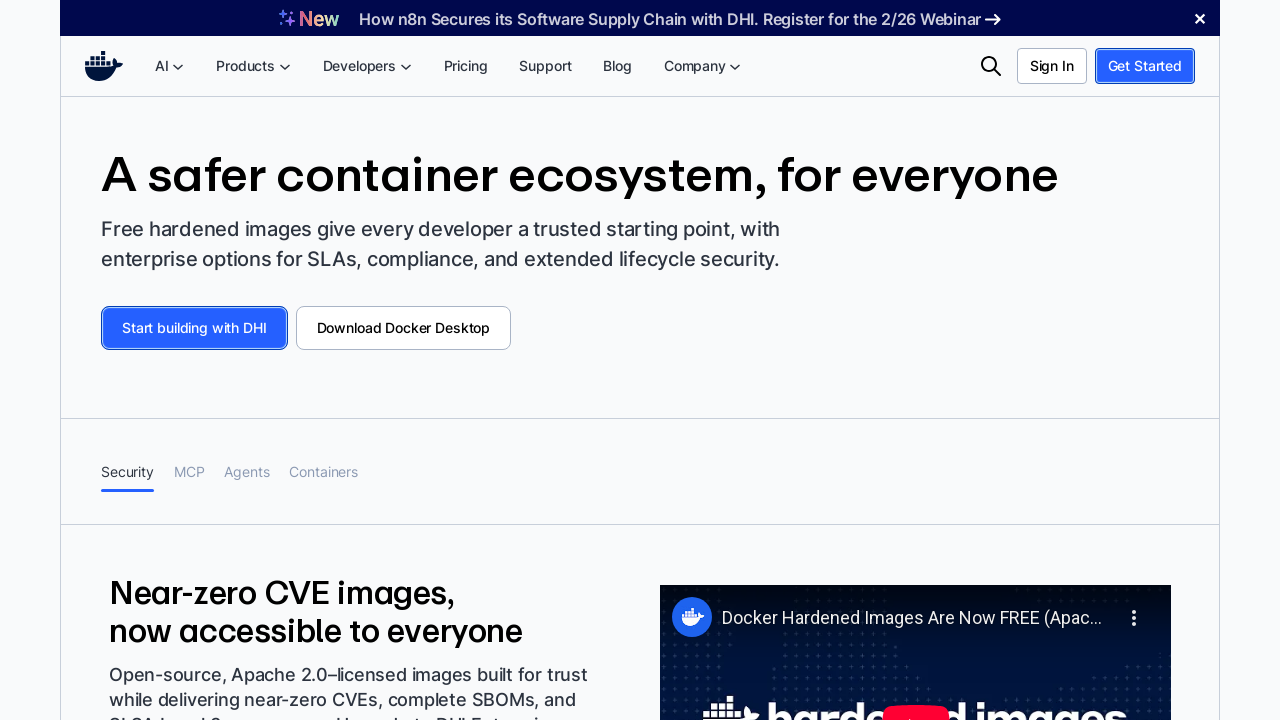

Retrieved page title: 'Docker: Accelerated Container Application Development'
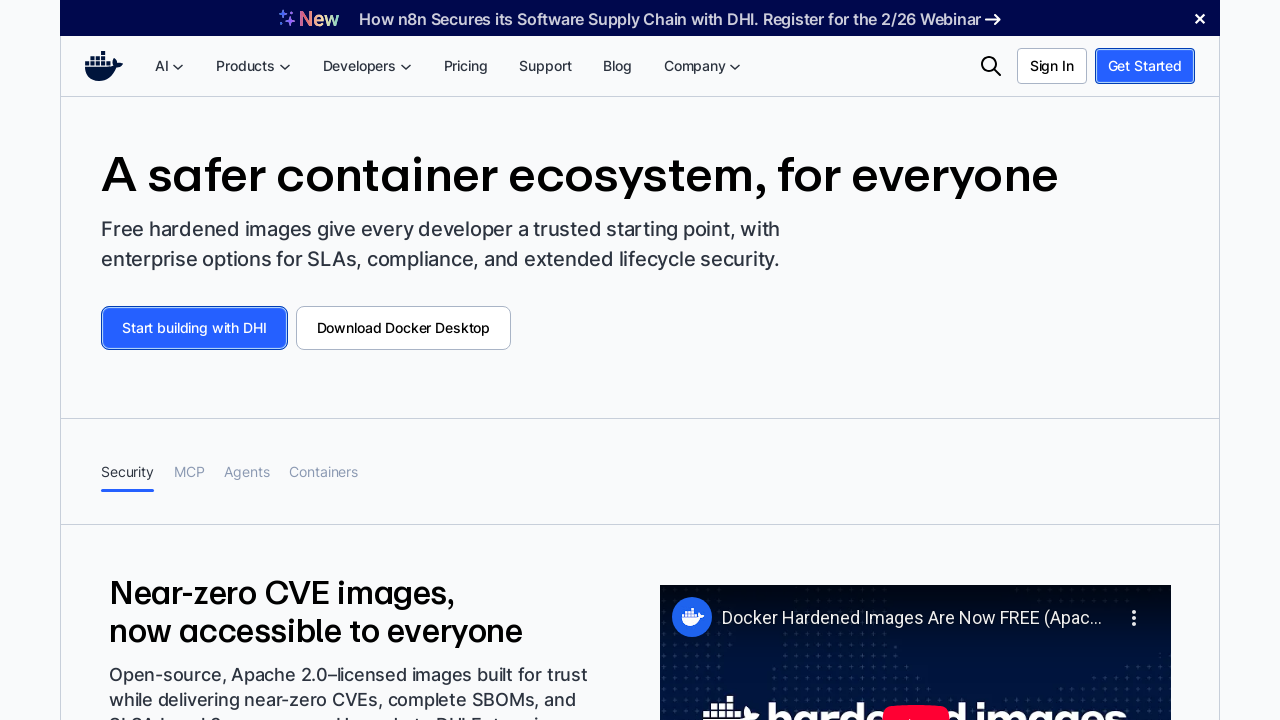

Verified 'Docker' is present in page title
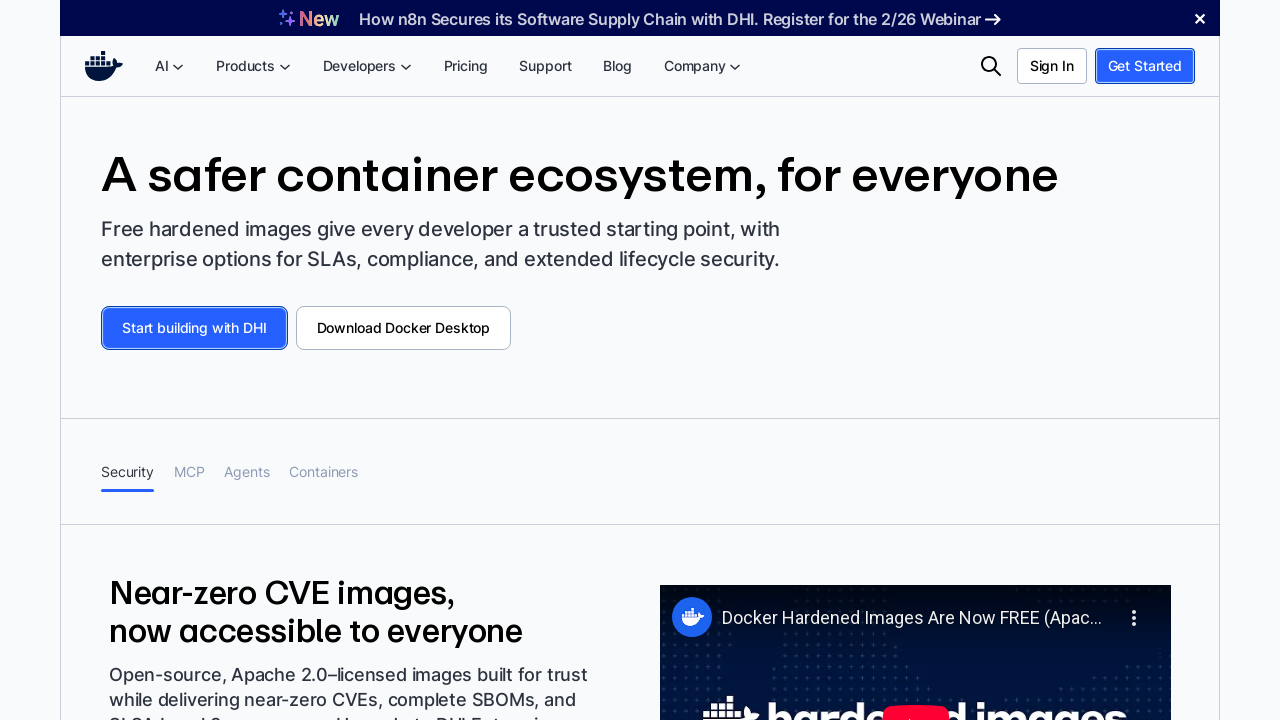

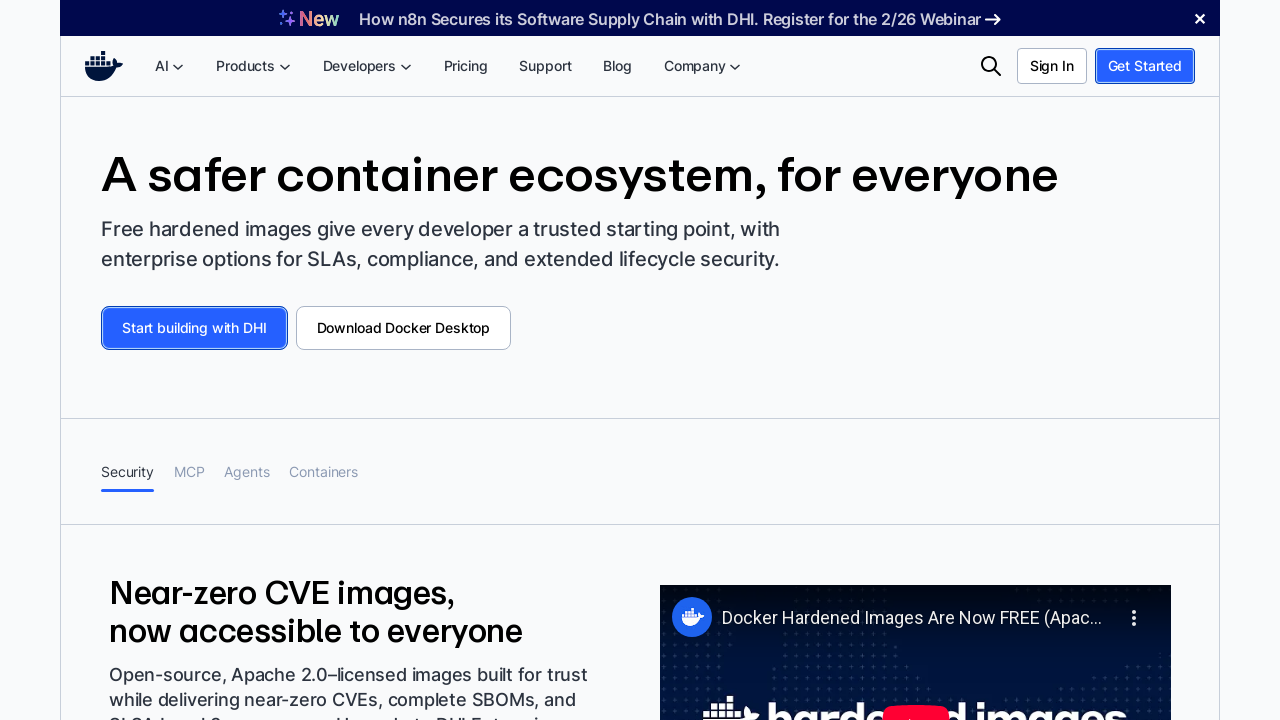